Tests clicking on a radio button and verifying it becomes selected

Starting URL: https://rahulshettyacademy.com/AutomationPractice/

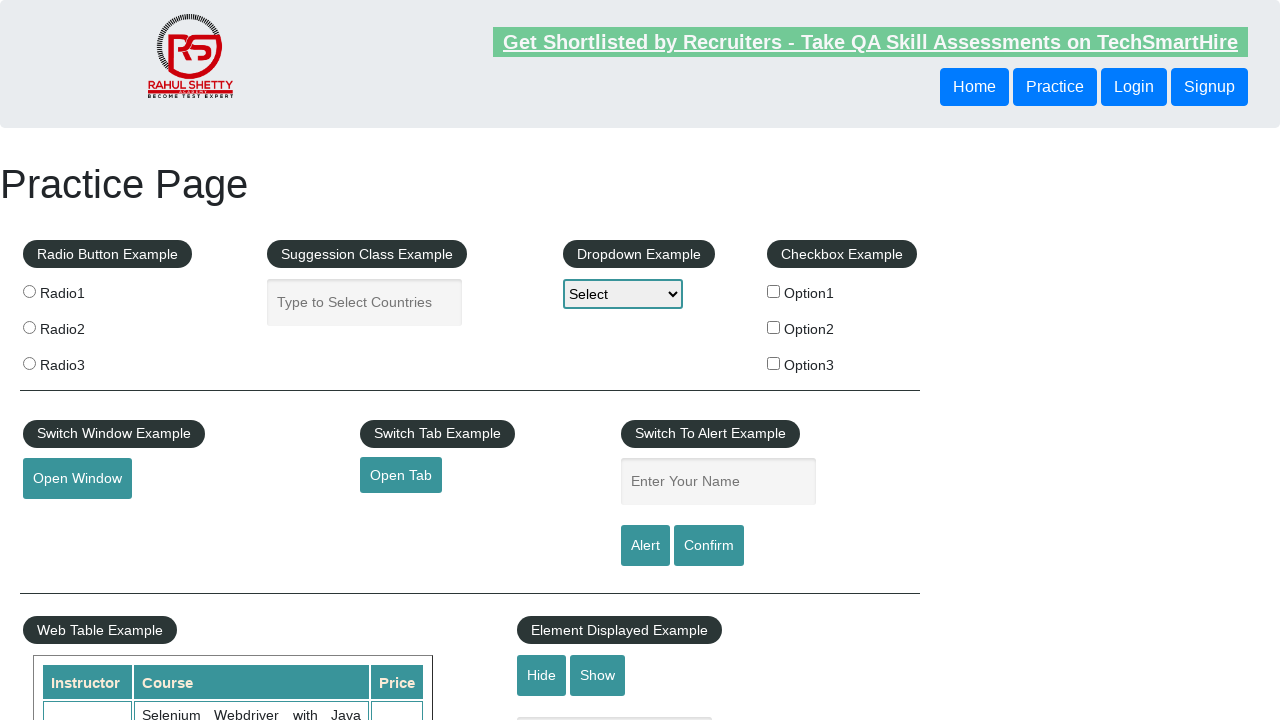

Navigated to AutomationPractice page
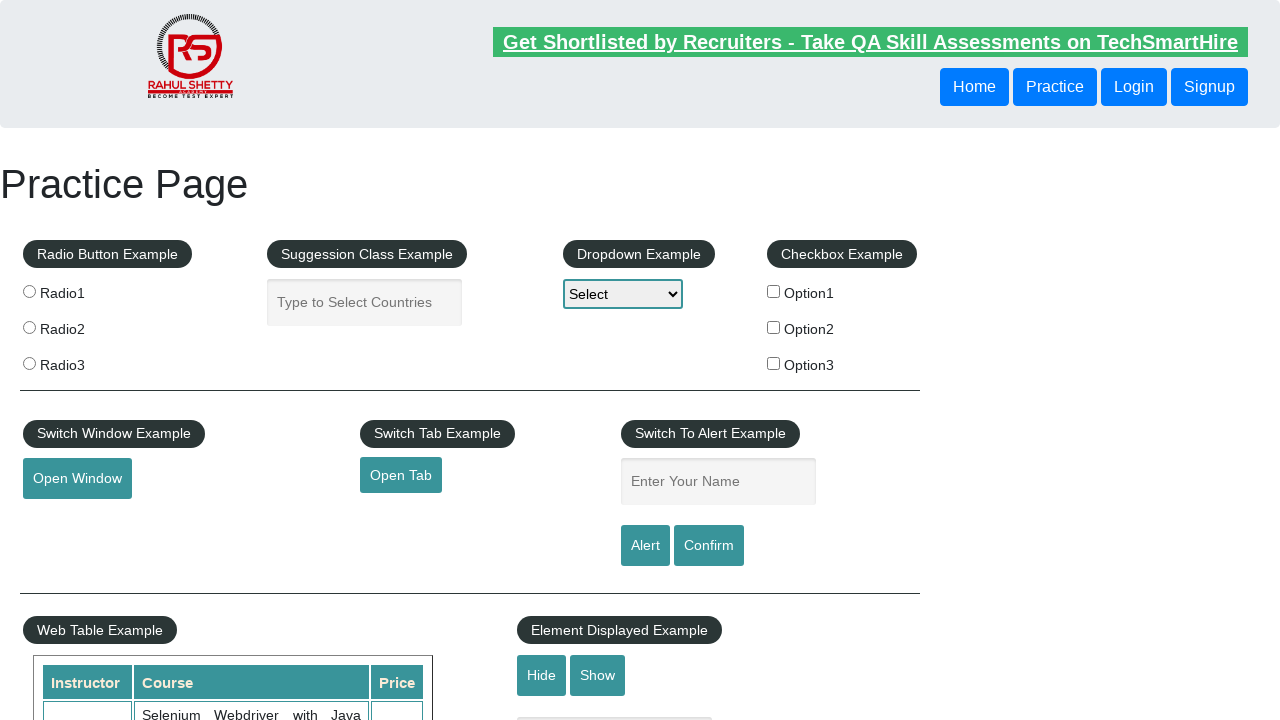

Clicked on radio button 1 at (29, 291) on input[value='radio1']
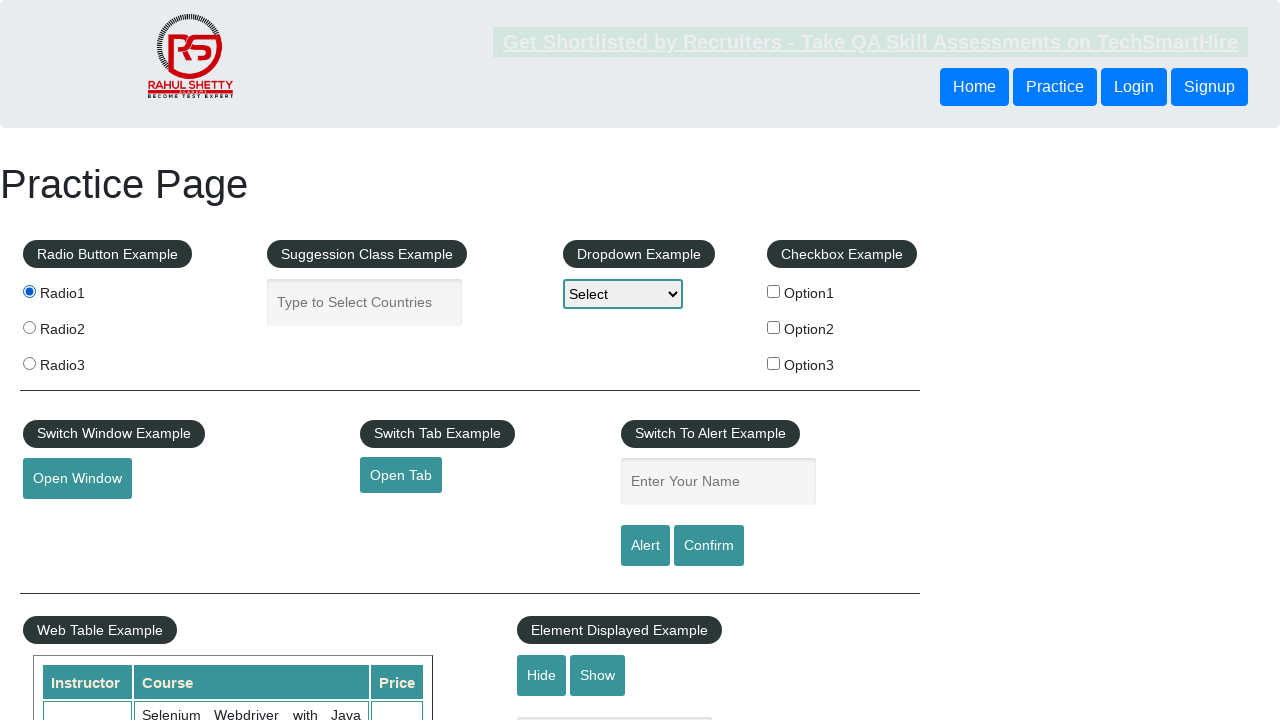

Verified that radio button 1 is selected
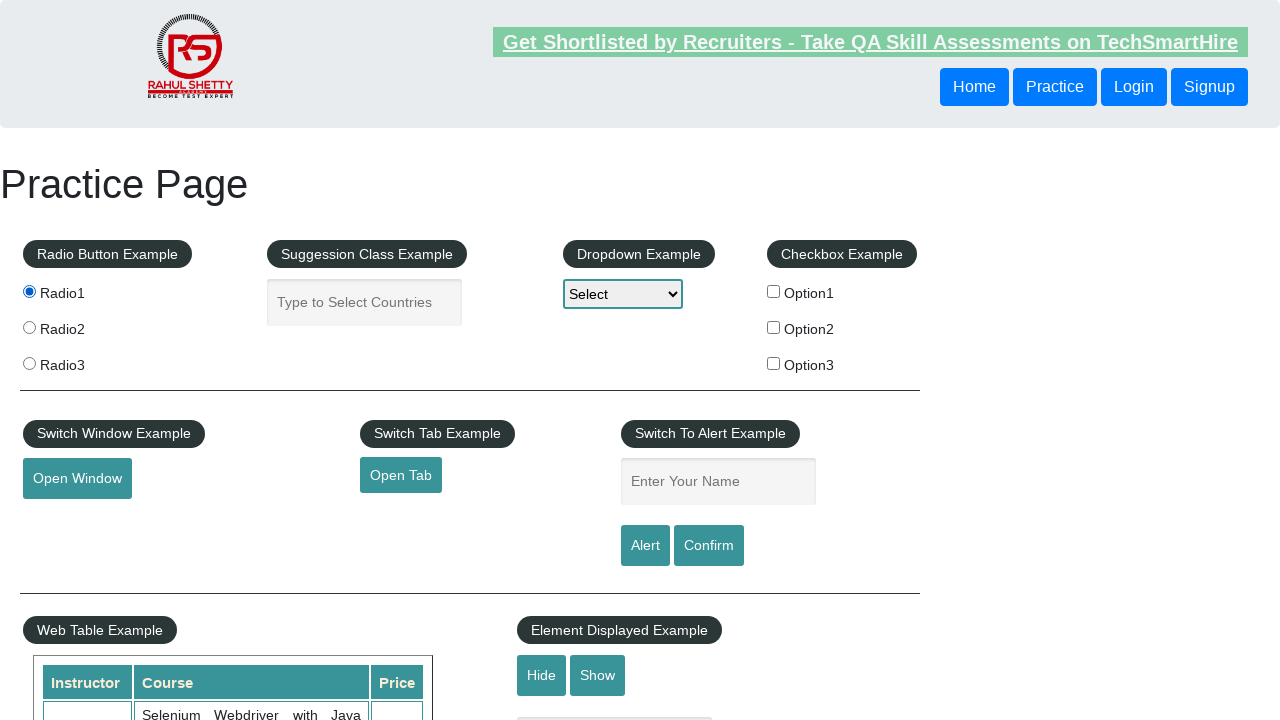

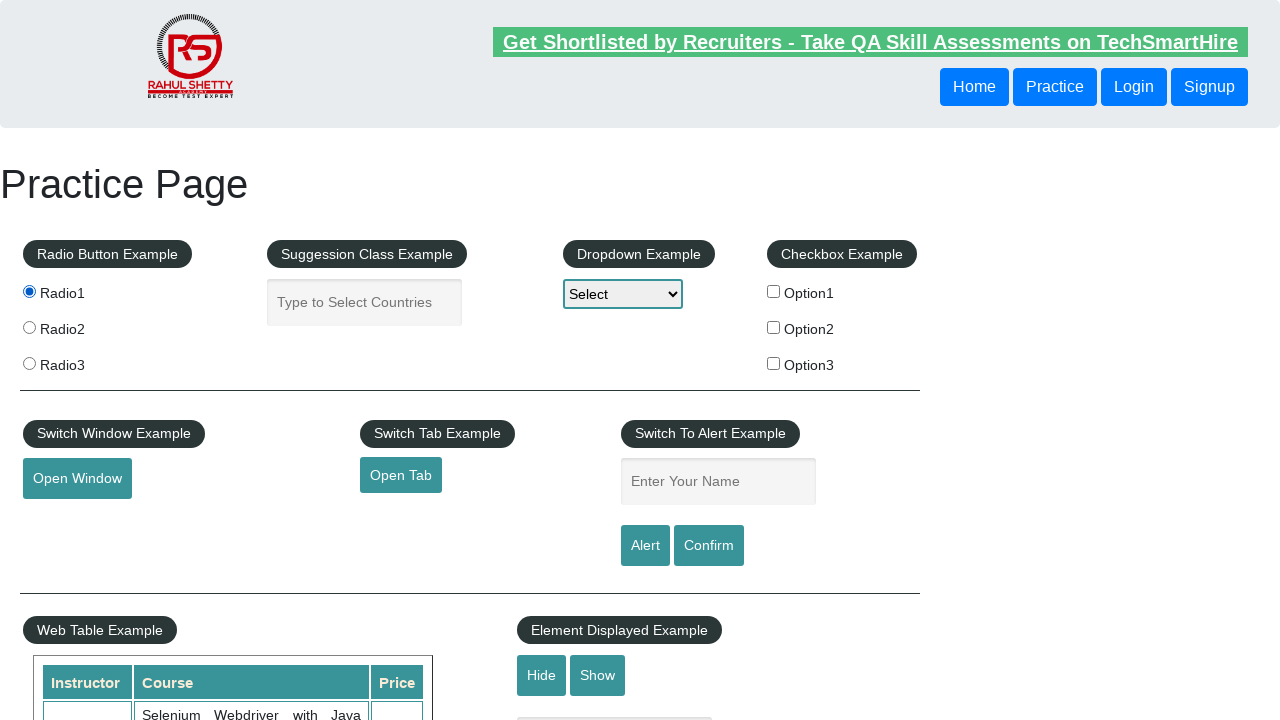